Tests adding multiple elements by clicking Add Element button three times and verifying count

Starting URL: https://the-internet.herokuapp.com/

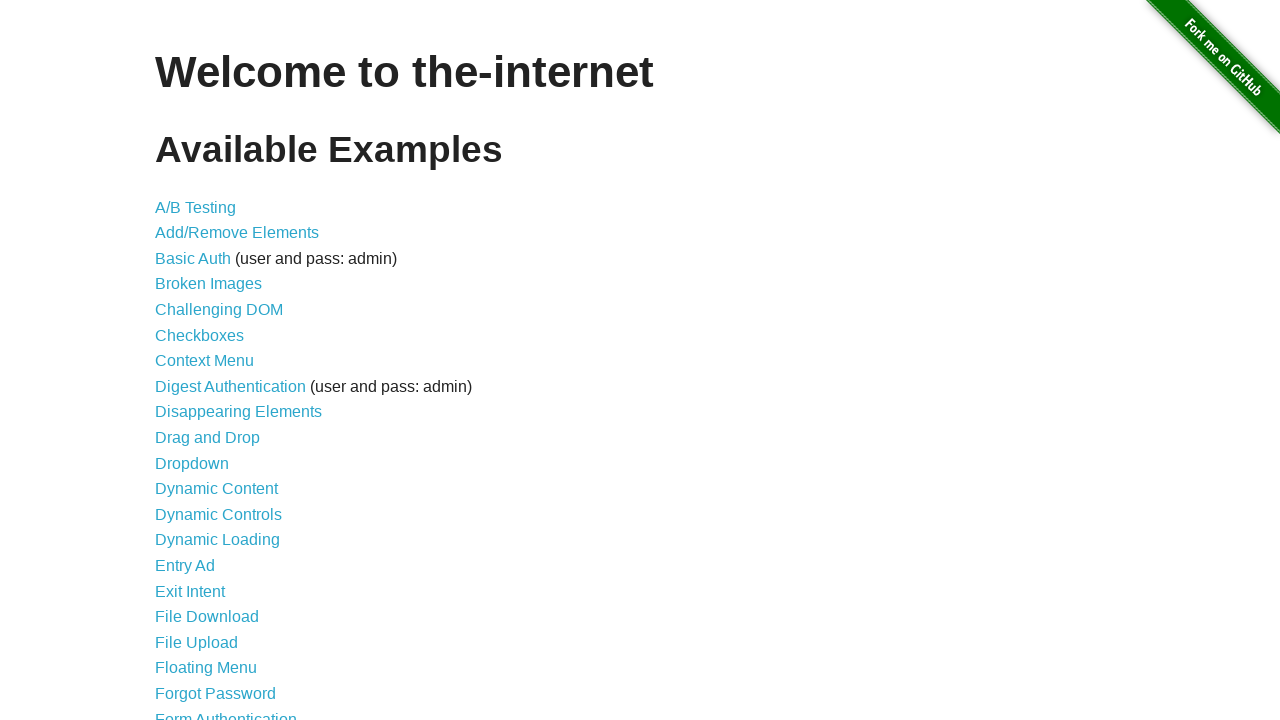

Clicked on Add/Remove Elements link at (237, 233) on a[href='/add_remove_elements/']
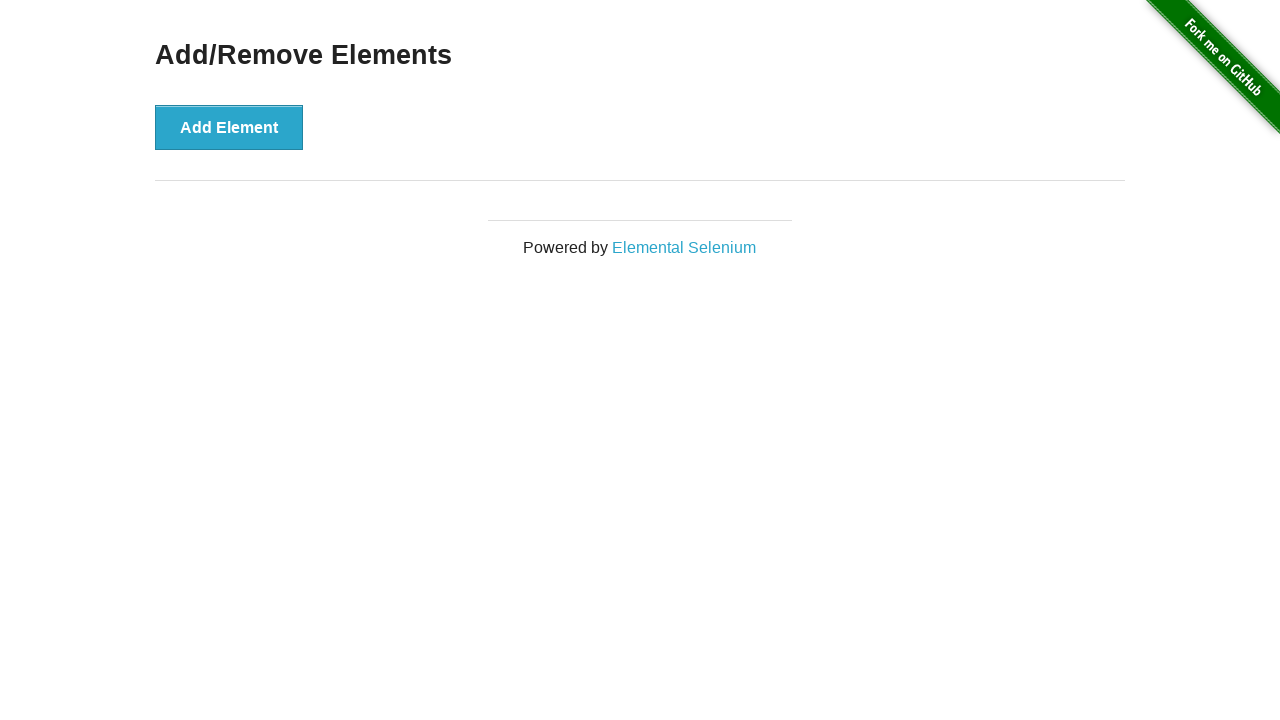

Clicked Add Element button (1st click) at (229, 127) on button[onclick='addElement()']
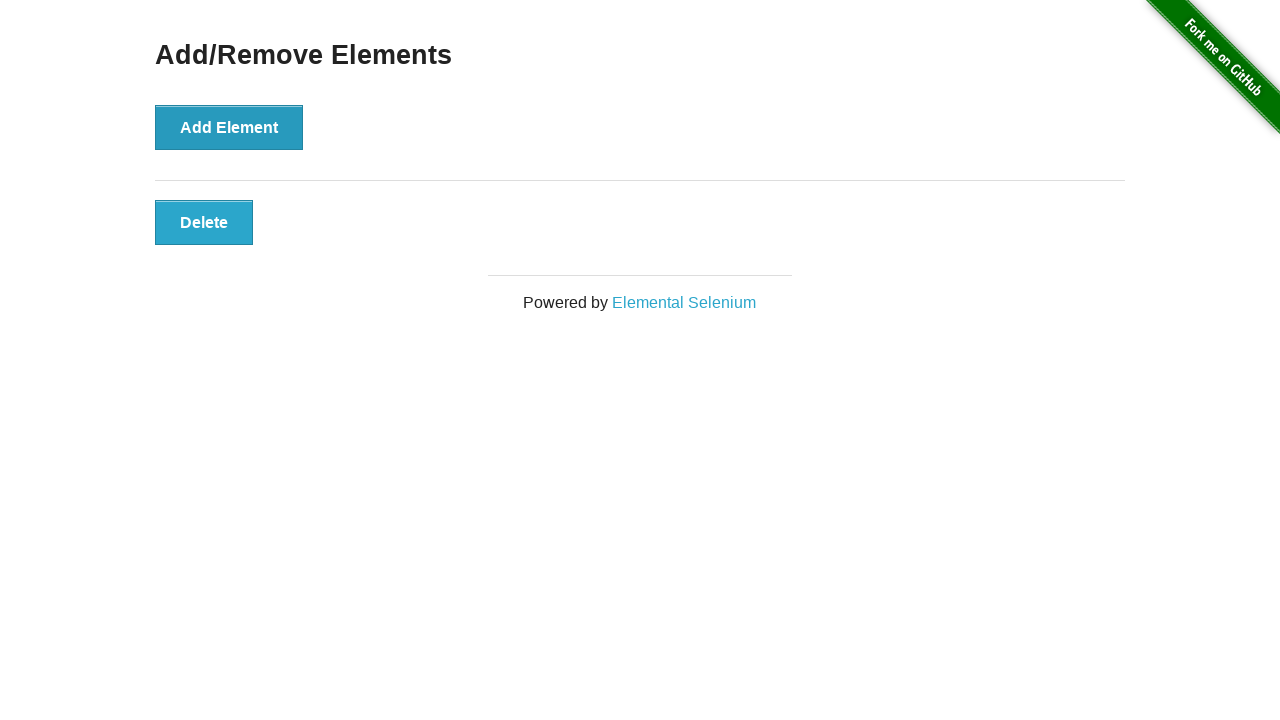

Clicked Add Element button (2nd click) at (229, 127) on button[onclick='addElement()']
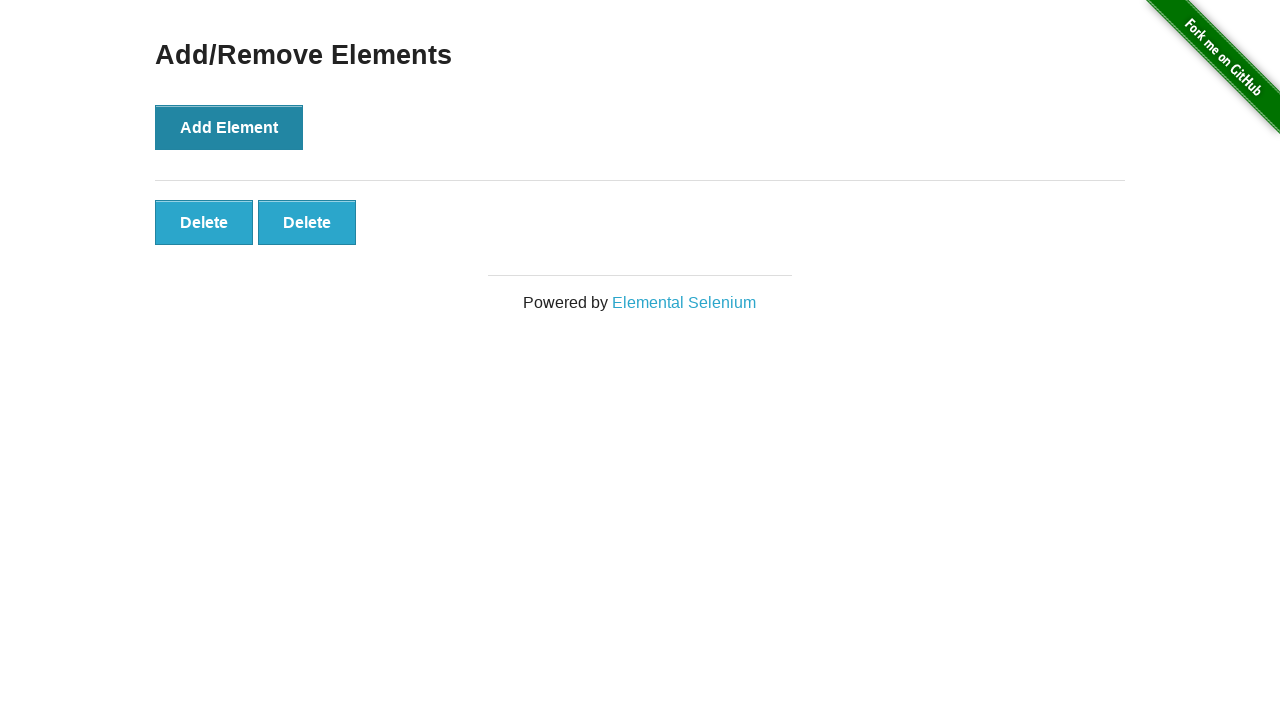

Clicked Add Element button (3rd click) at (229, 127) on button[onclick='addElement()']
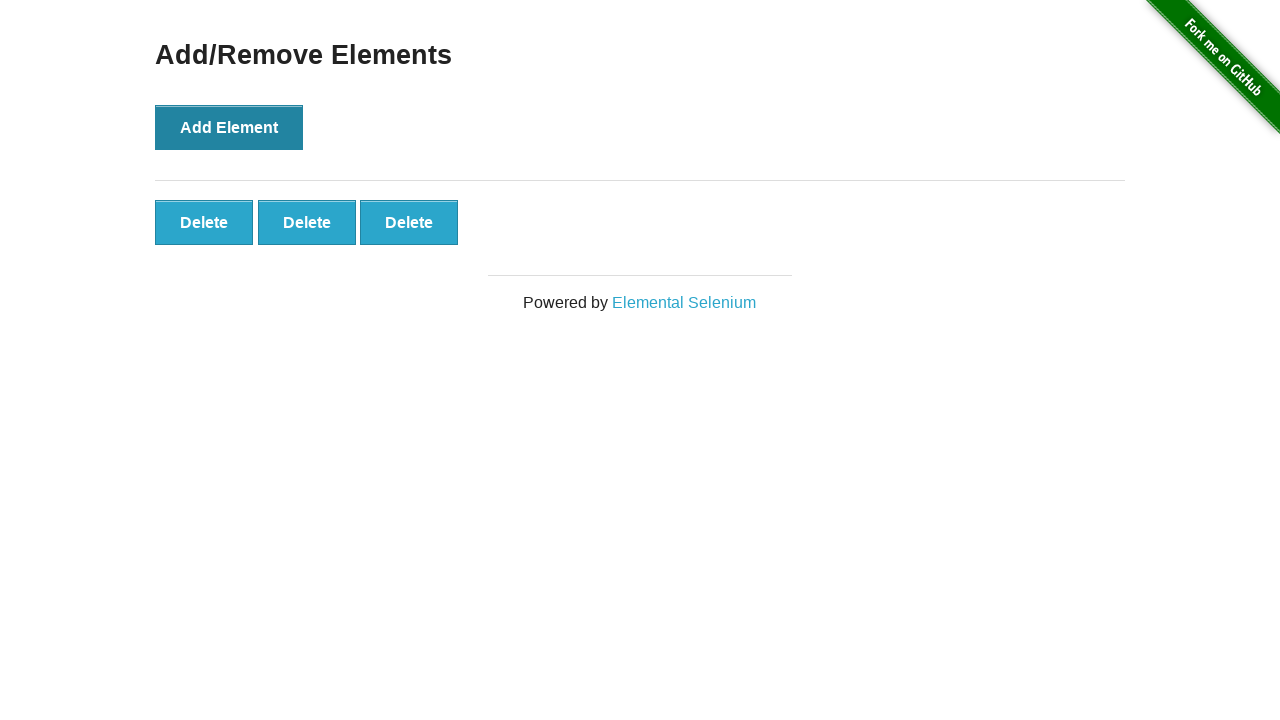

Verified three elements were added - third element is visible
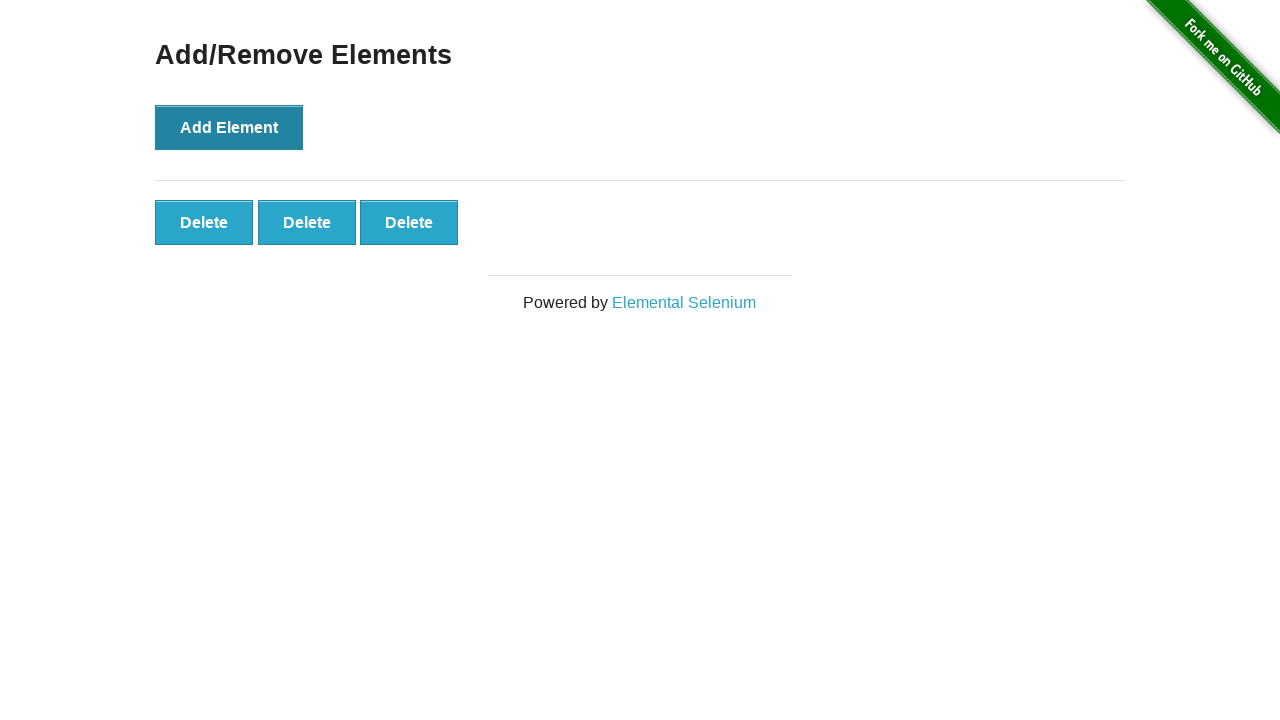

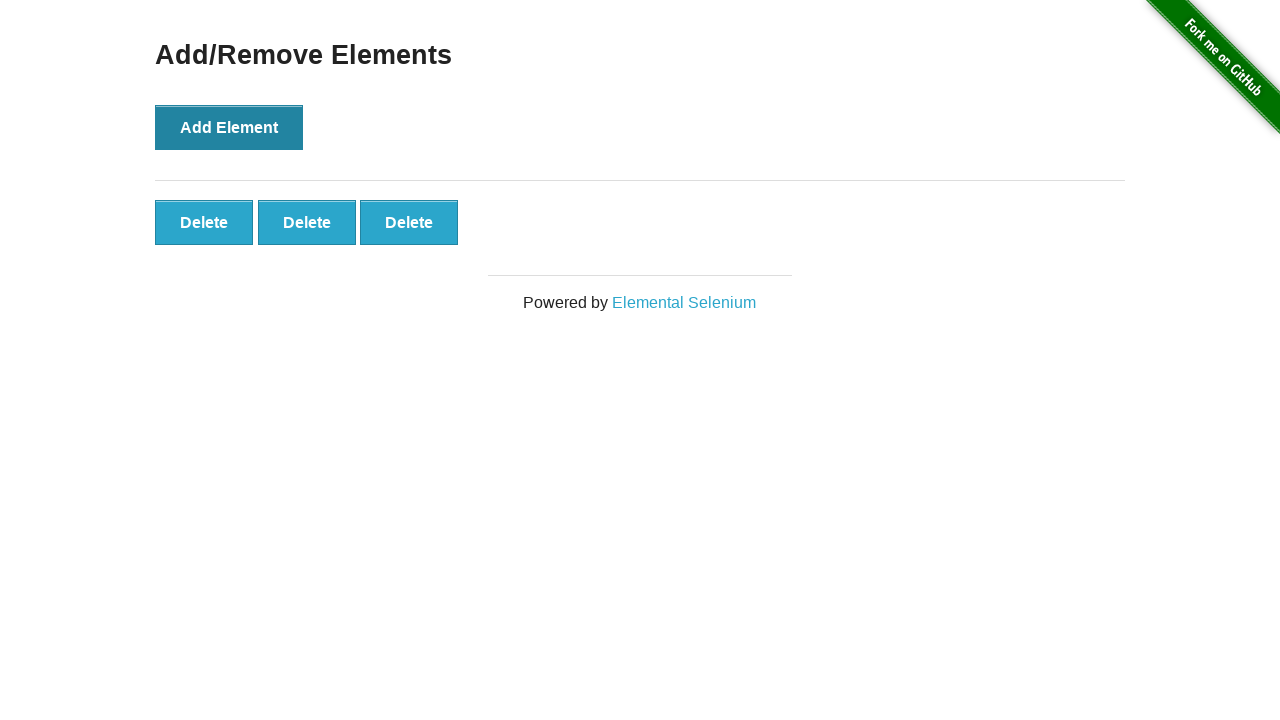